Tests that navigating directly to the inventory page without authentication redirects back to login with an error message

Starting URL: https://www.saucedemo.com/

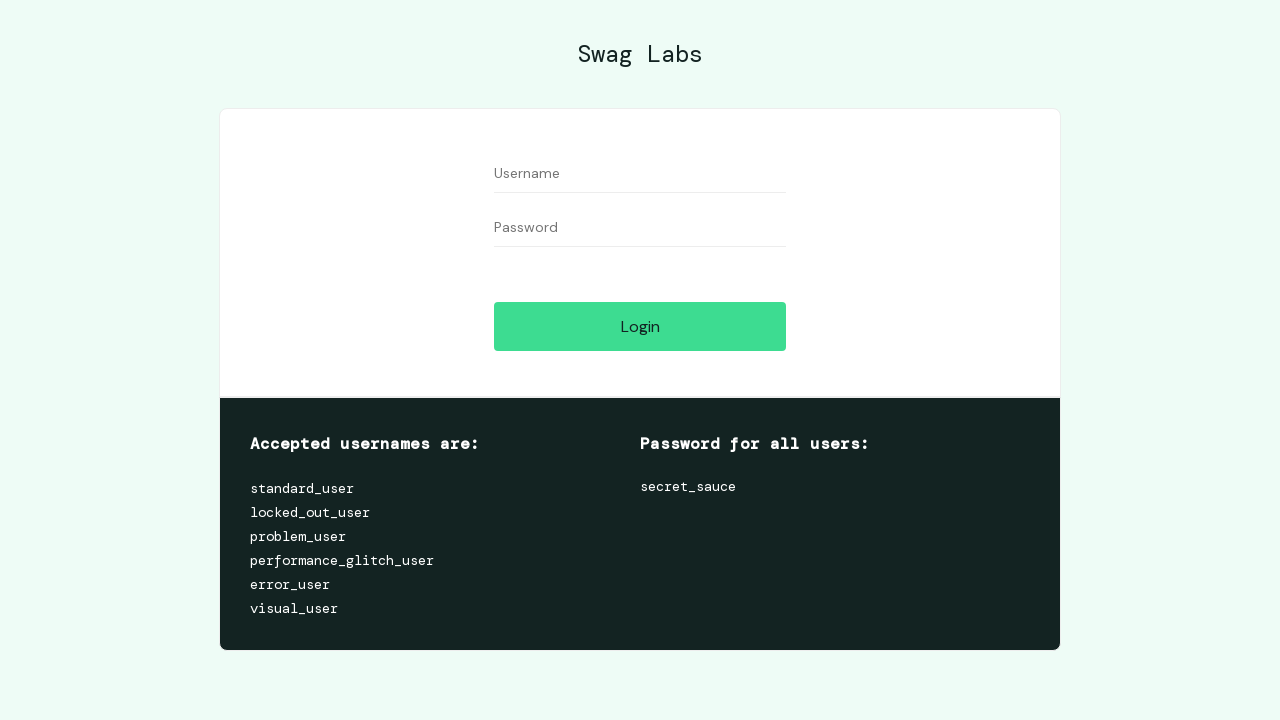

Navigated directly to inventory page without authentication
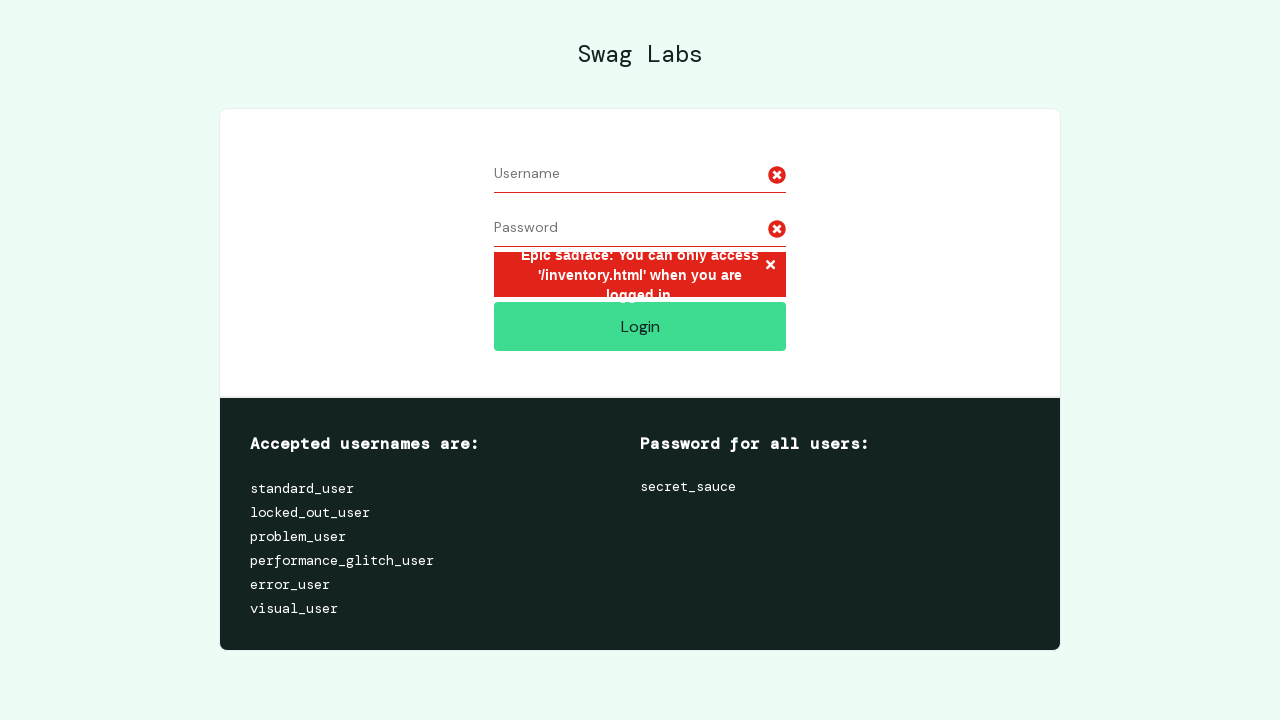

Error message appeared - user redirected to login without authorization
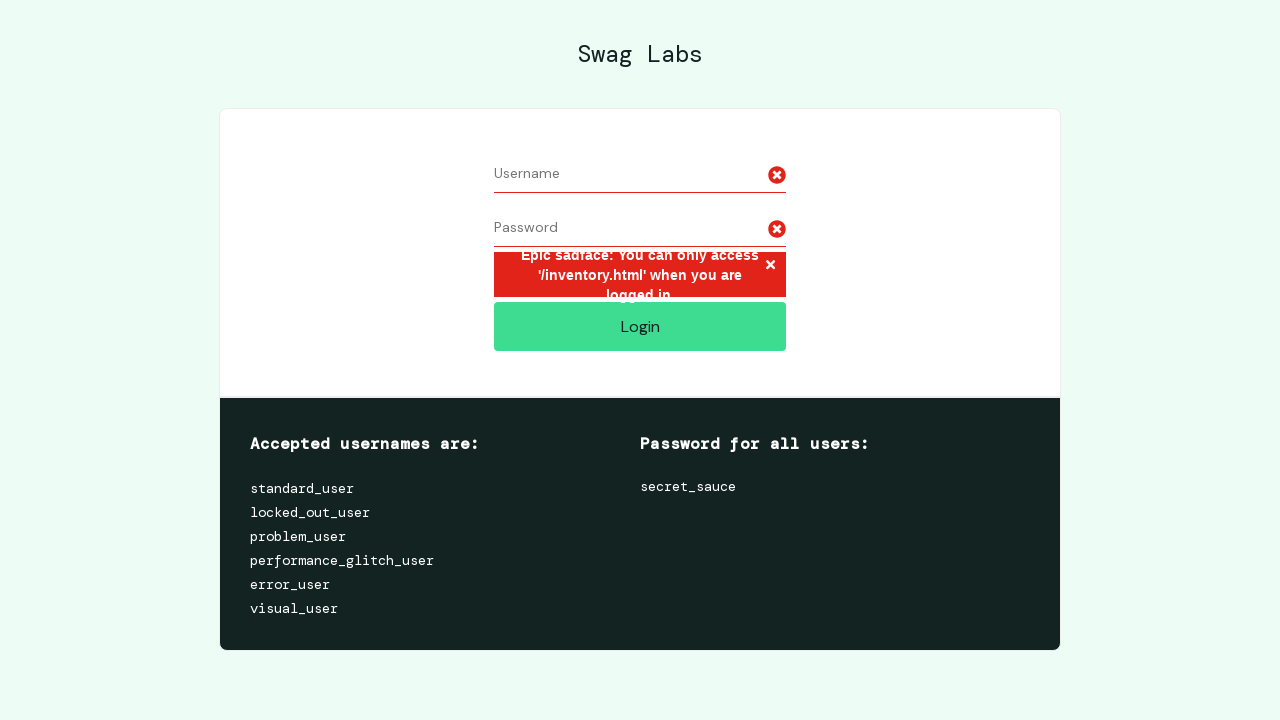

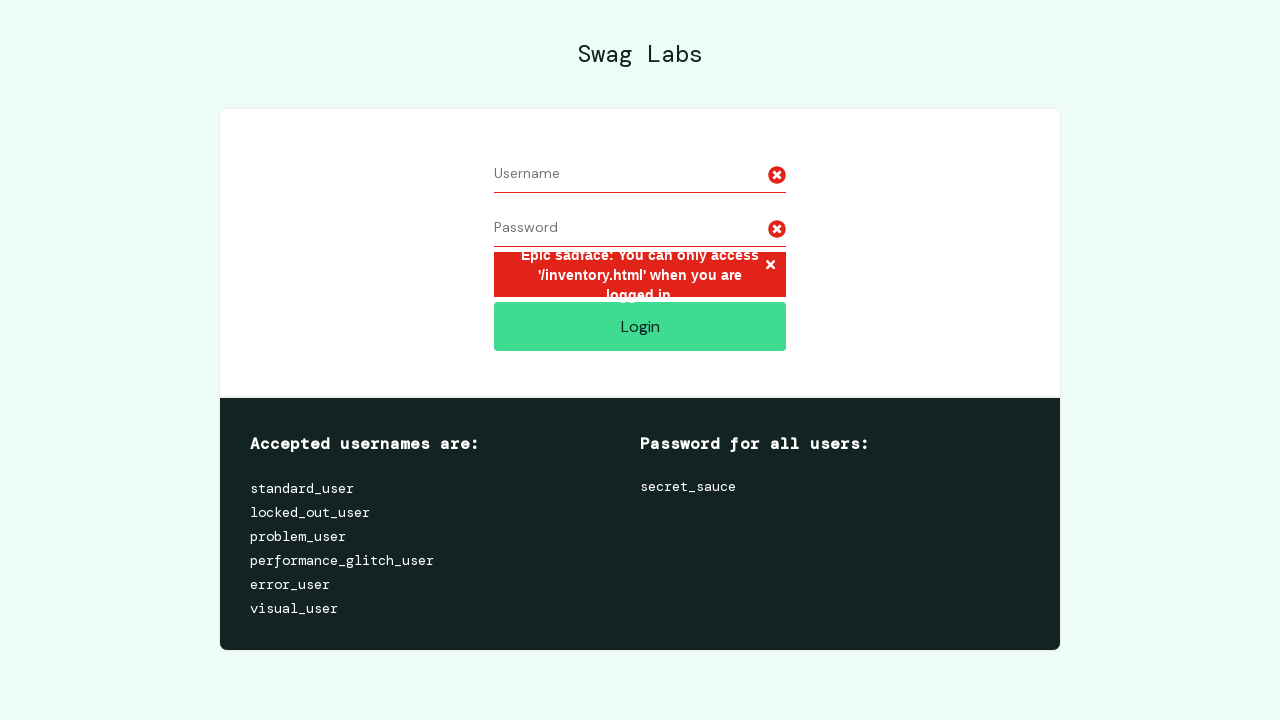